Tests browser navigation methods by navigating to multiple pages, going back, forward, and refreshing the page on the Mettl xathon website.

Starting URL: https://xathon.mettl.com/event/Dare2Code_

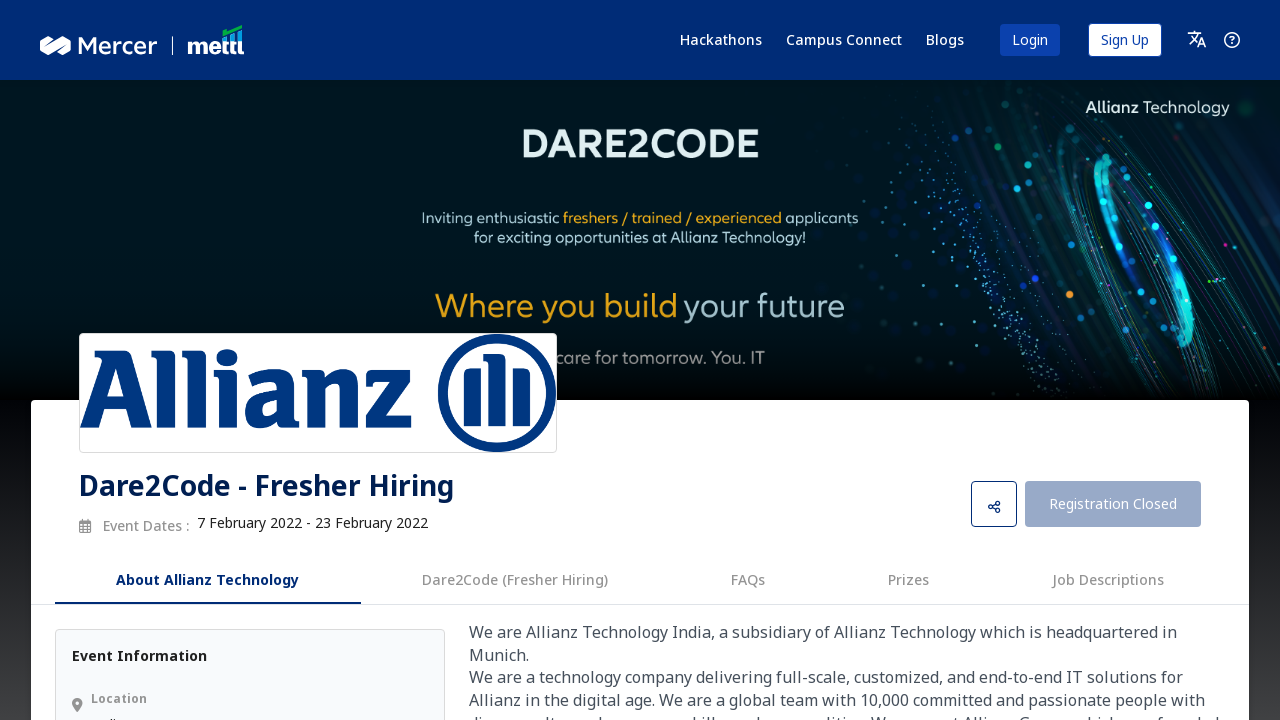

Navigated to challenges page on Mettl xathon website
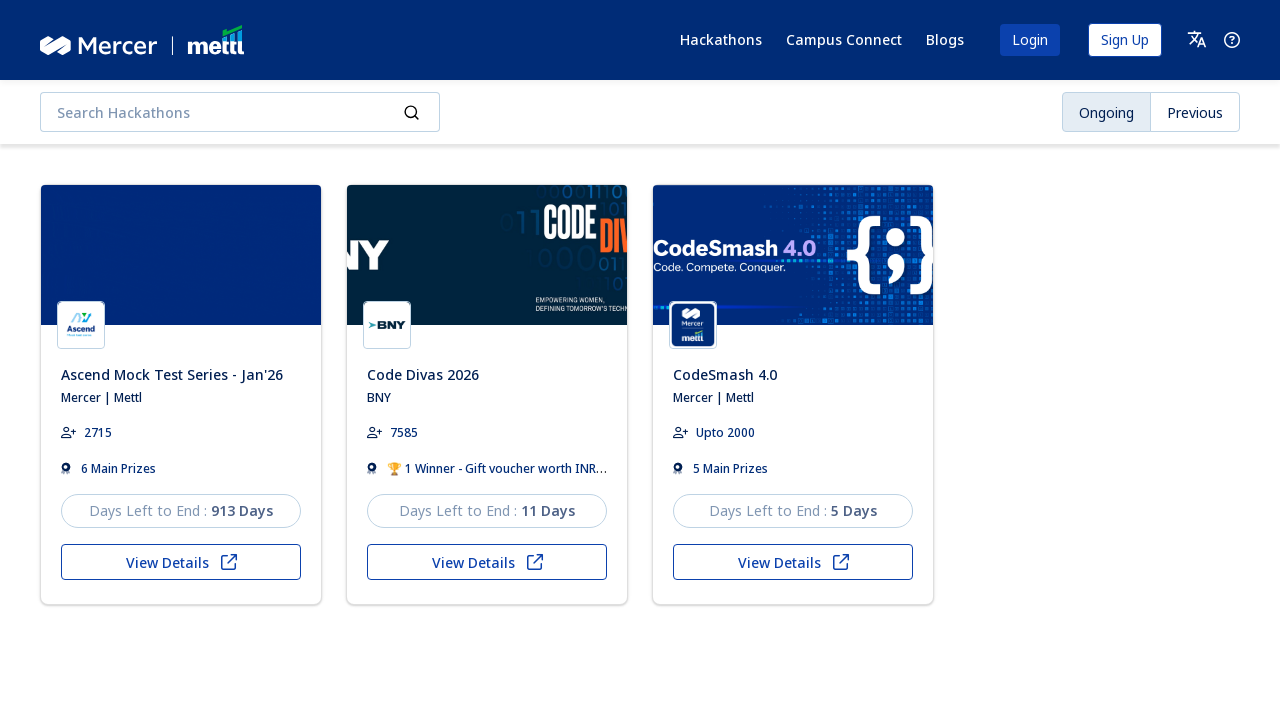

Navigated back to Dare2Code event page
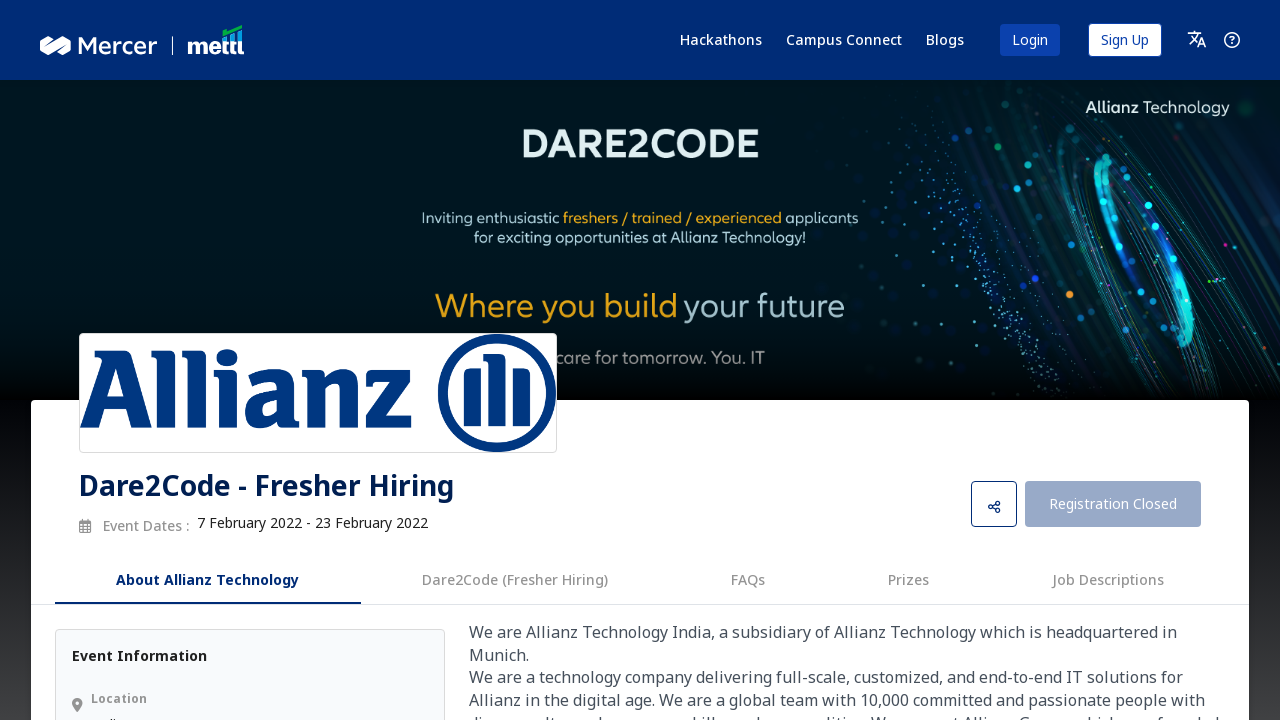

Waited for page to load after going back
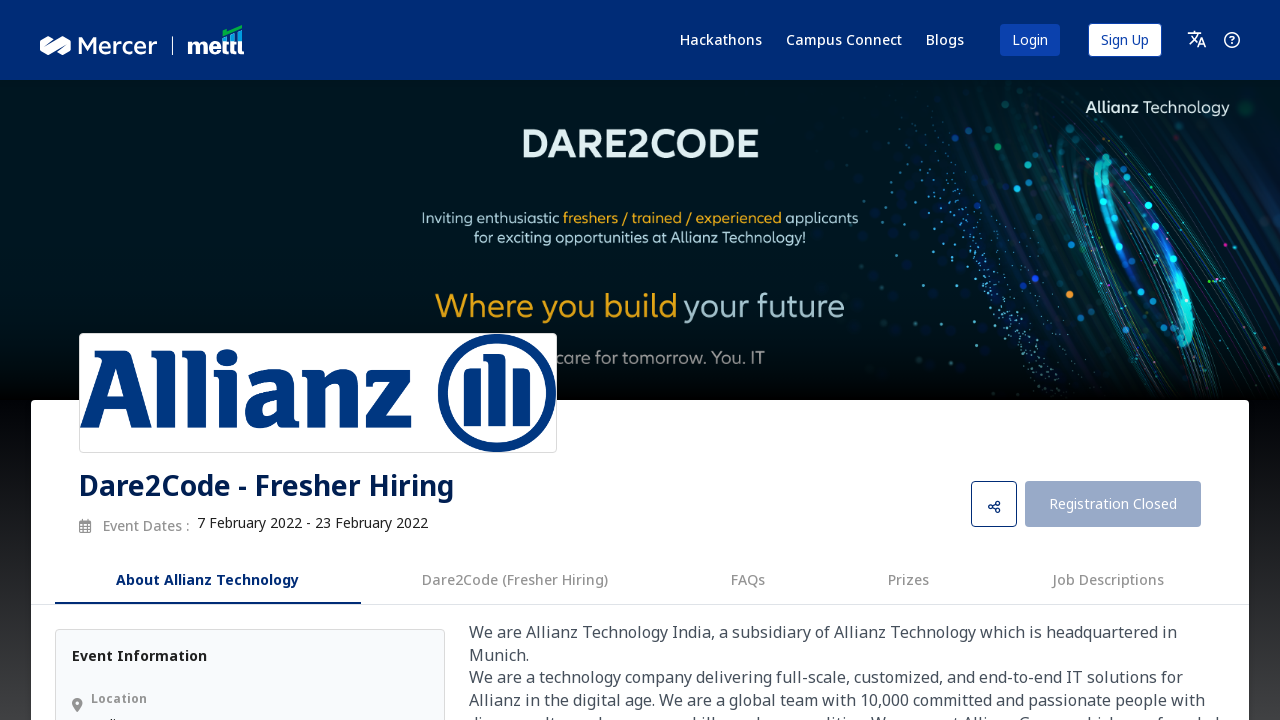

Navigated forward to challenges page again
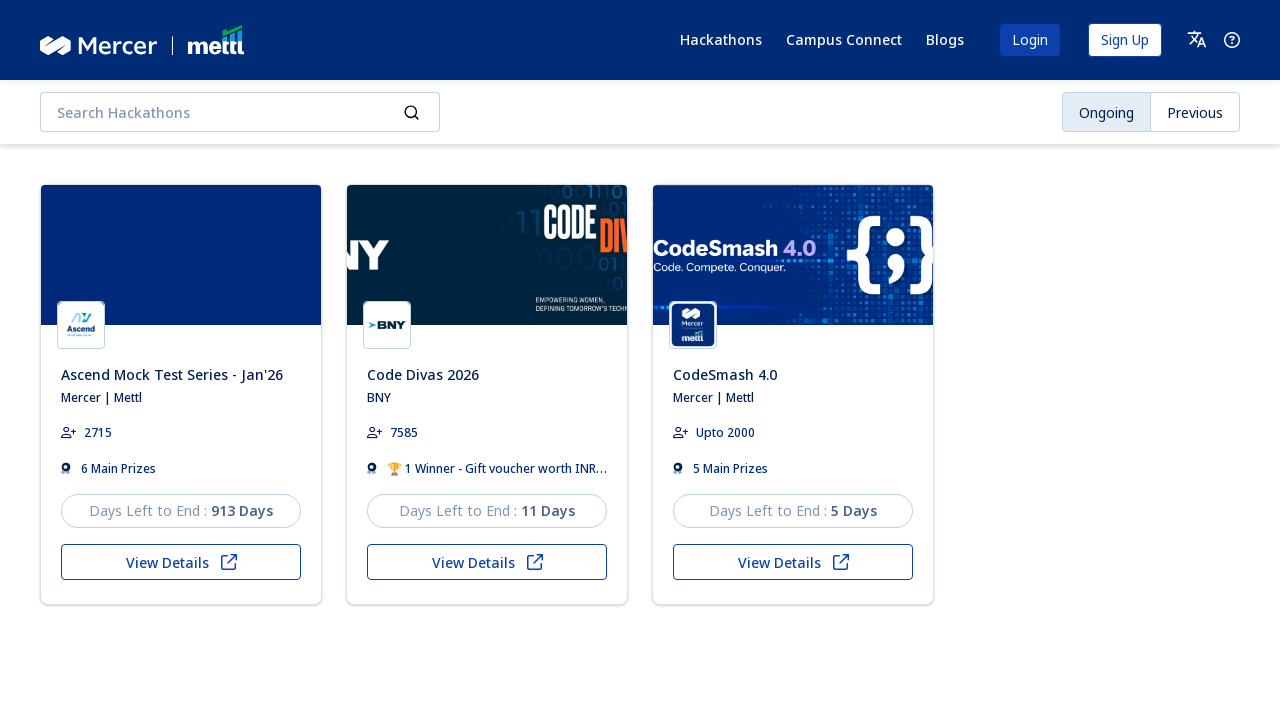

Waited for page to load after going forward
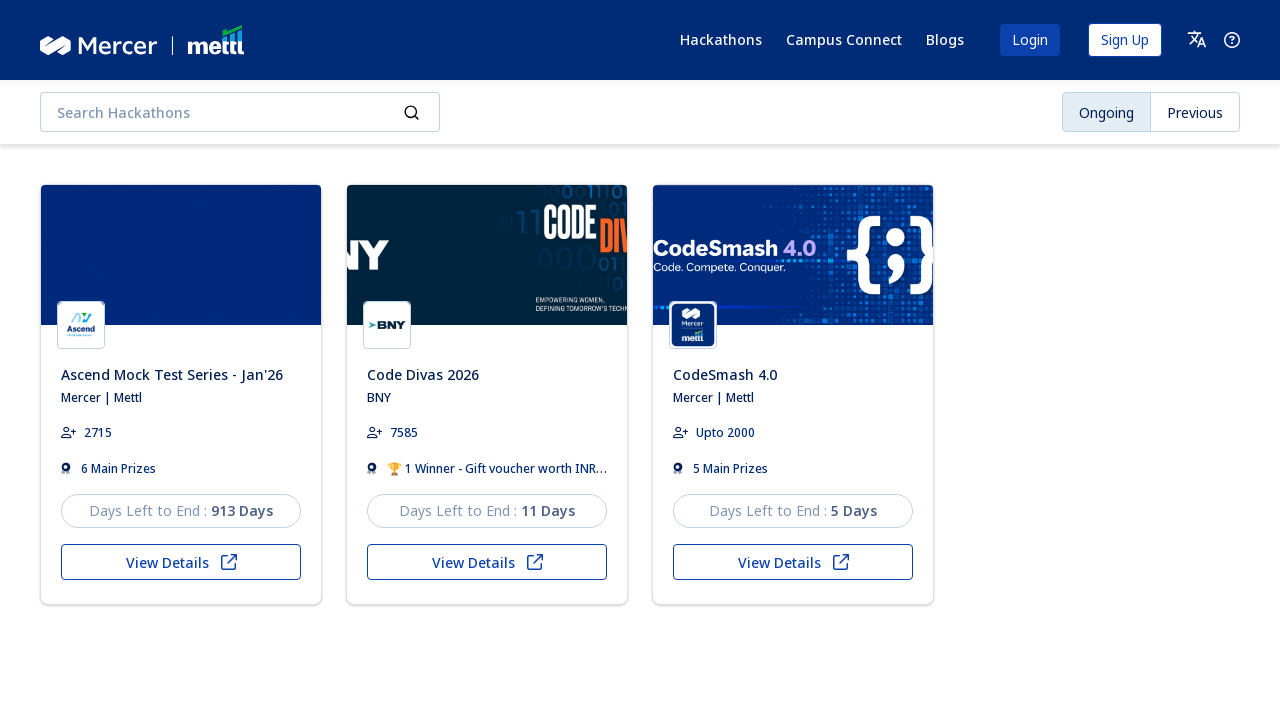

Refreshed the current page
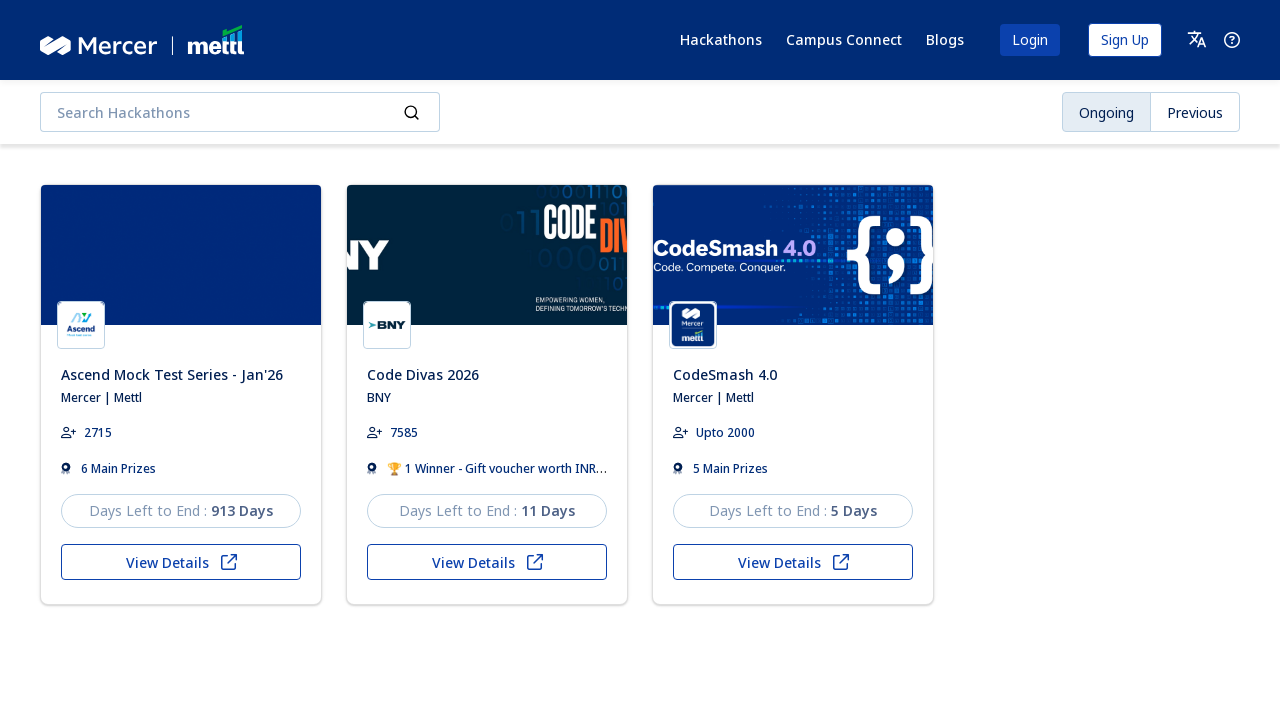

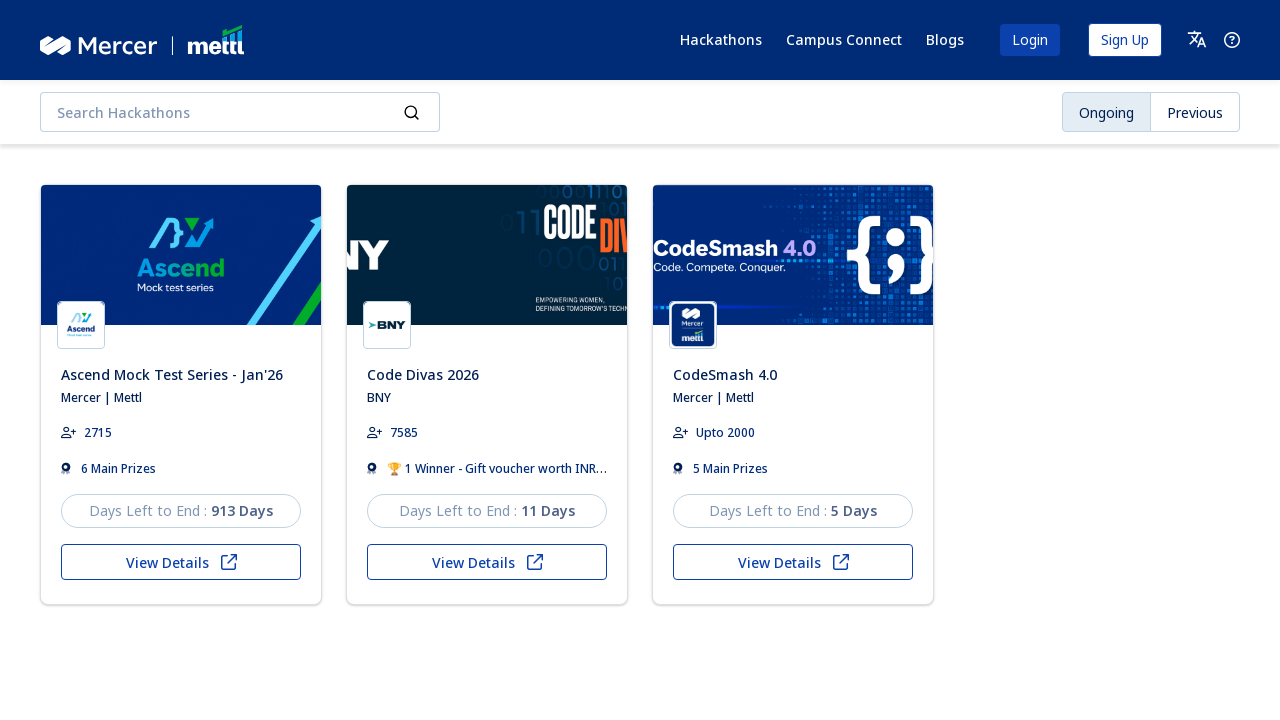